Tests UI element visibility controls on the automation practice page by clicking "Show" and "Hide" buttons for a textbox element

Starting URL: https://www.rahulshettyacademy.com/AutomationPractice/

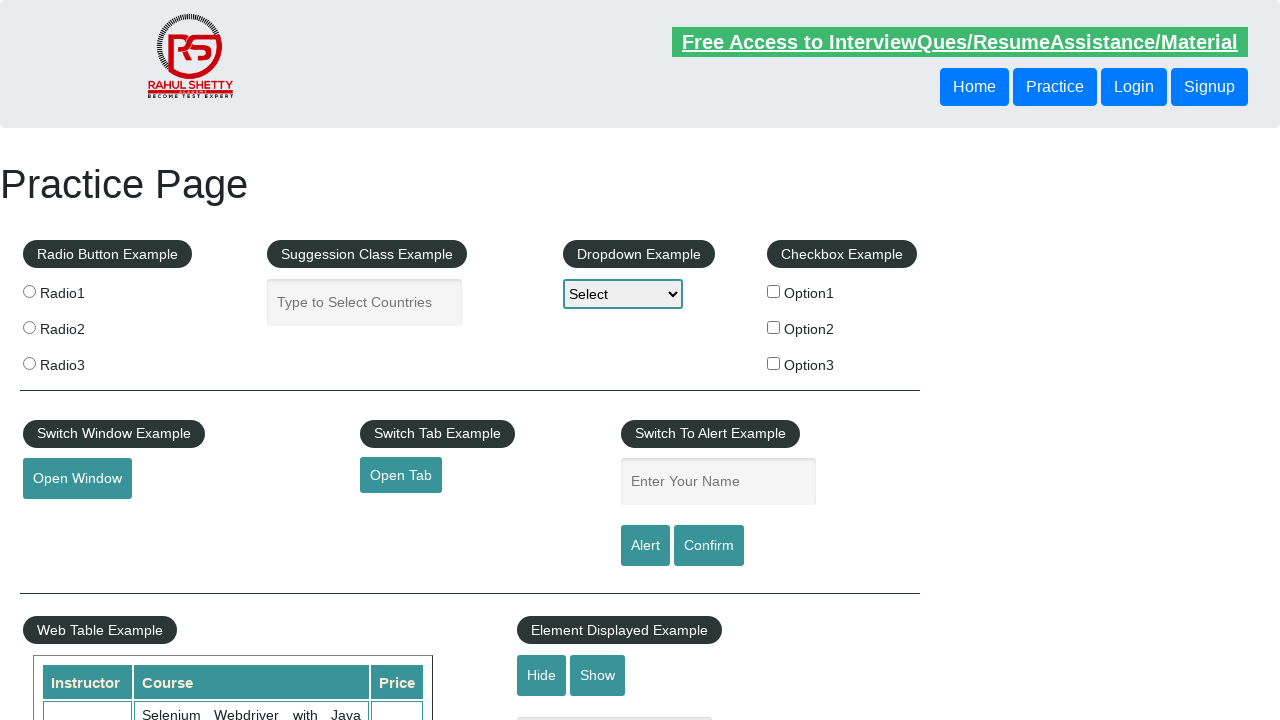

Scrolled down the page by 1000 pixels
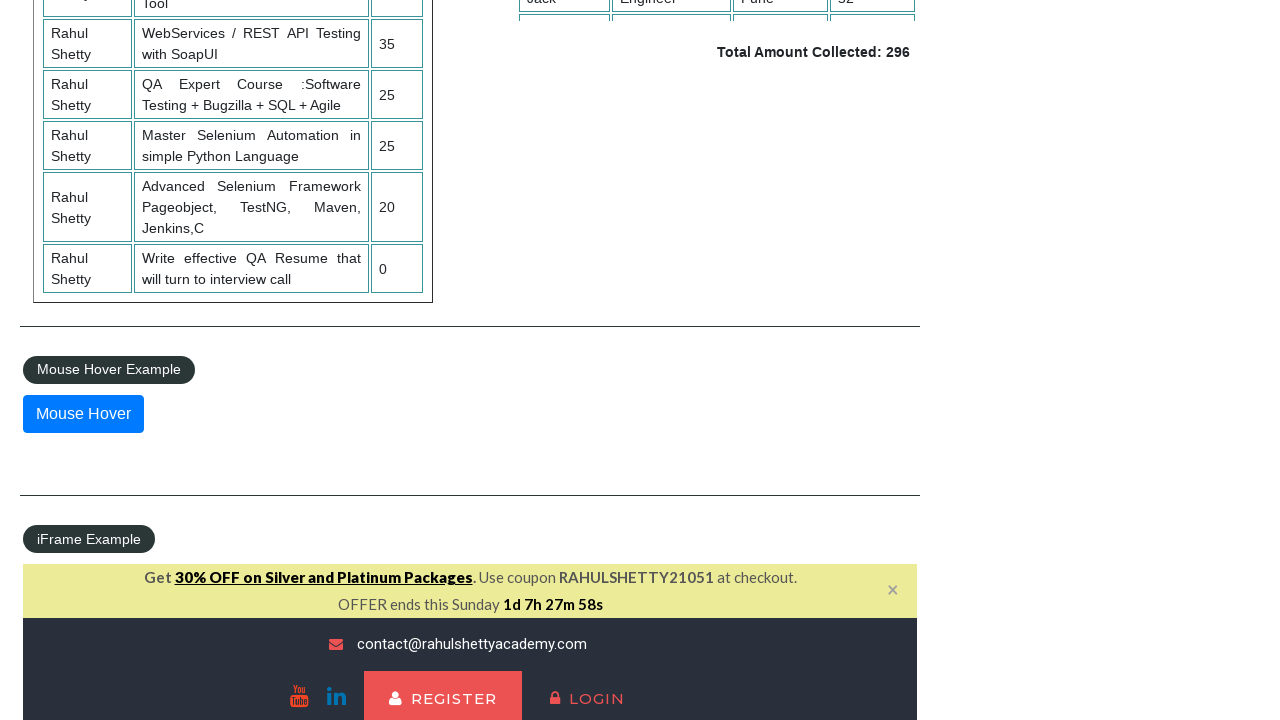

Clicked the 'Show' button to display the textbox at (598, 360) on #show-textbox
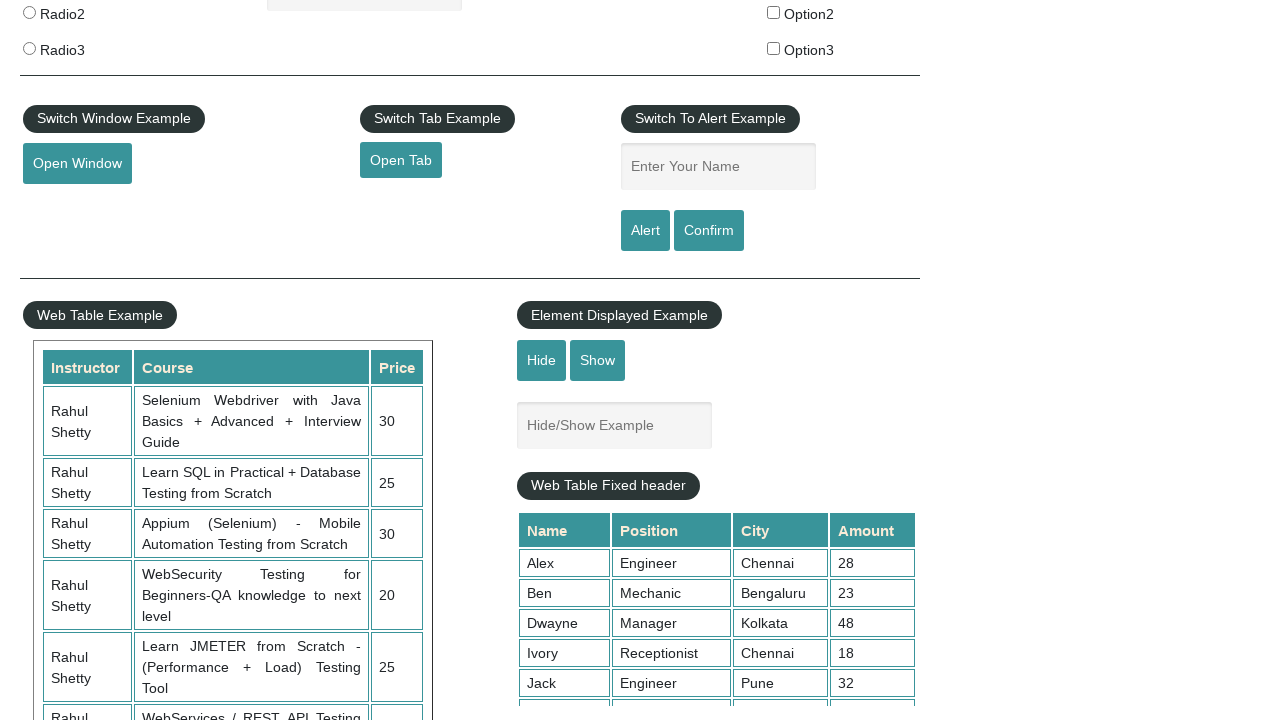

Waited 500ms for the textbox to appear
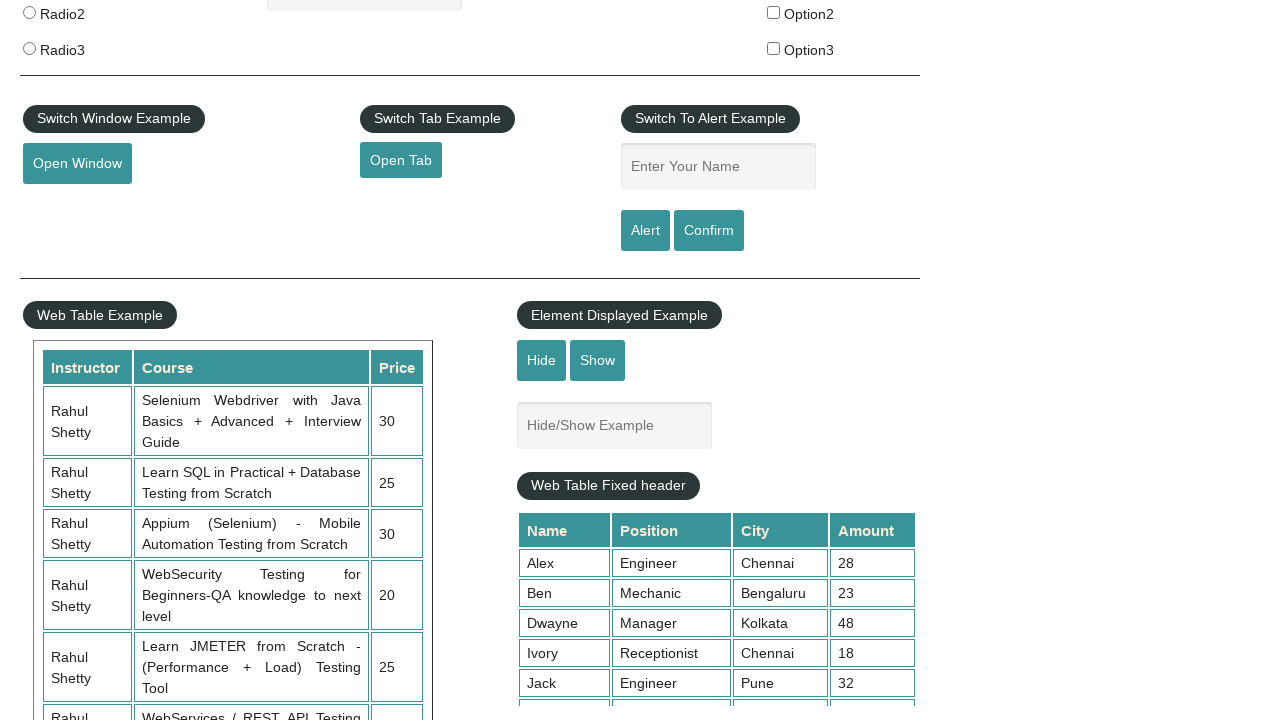

Clicked the 'Hide' button to hide the textbox at (542, 360) on #hide-textbox
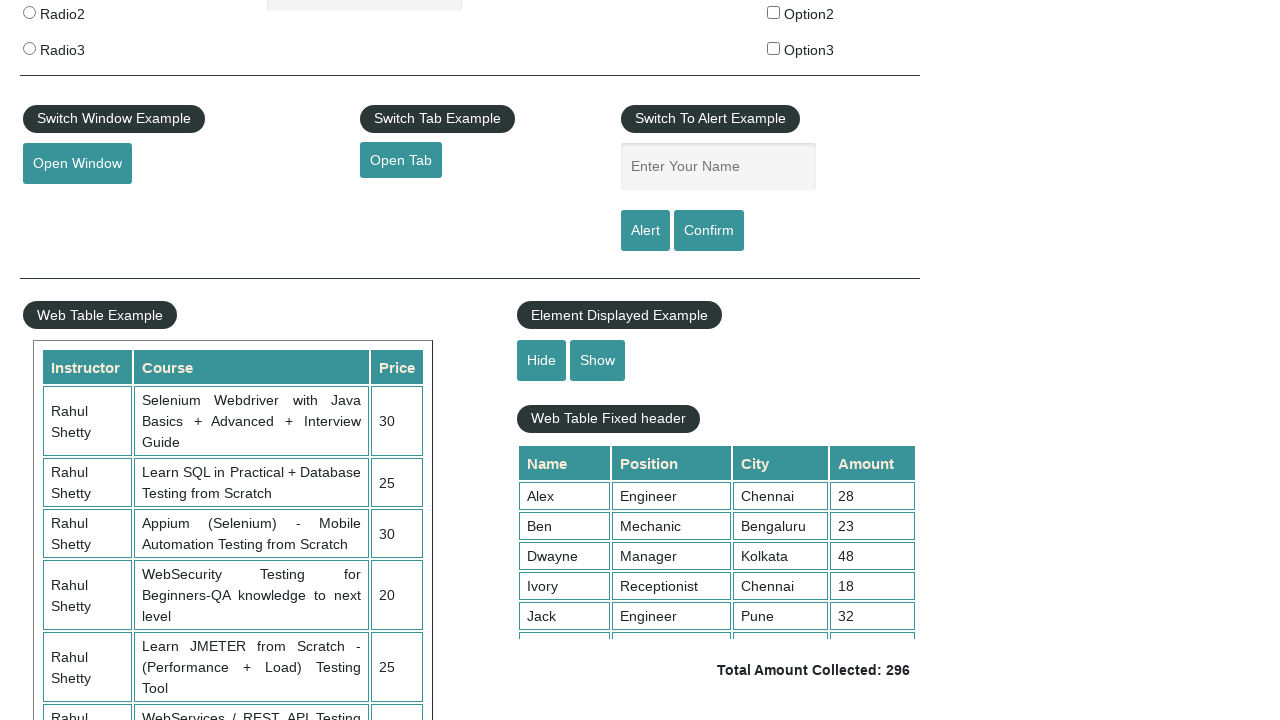

Verified that the textbox element is now hidden
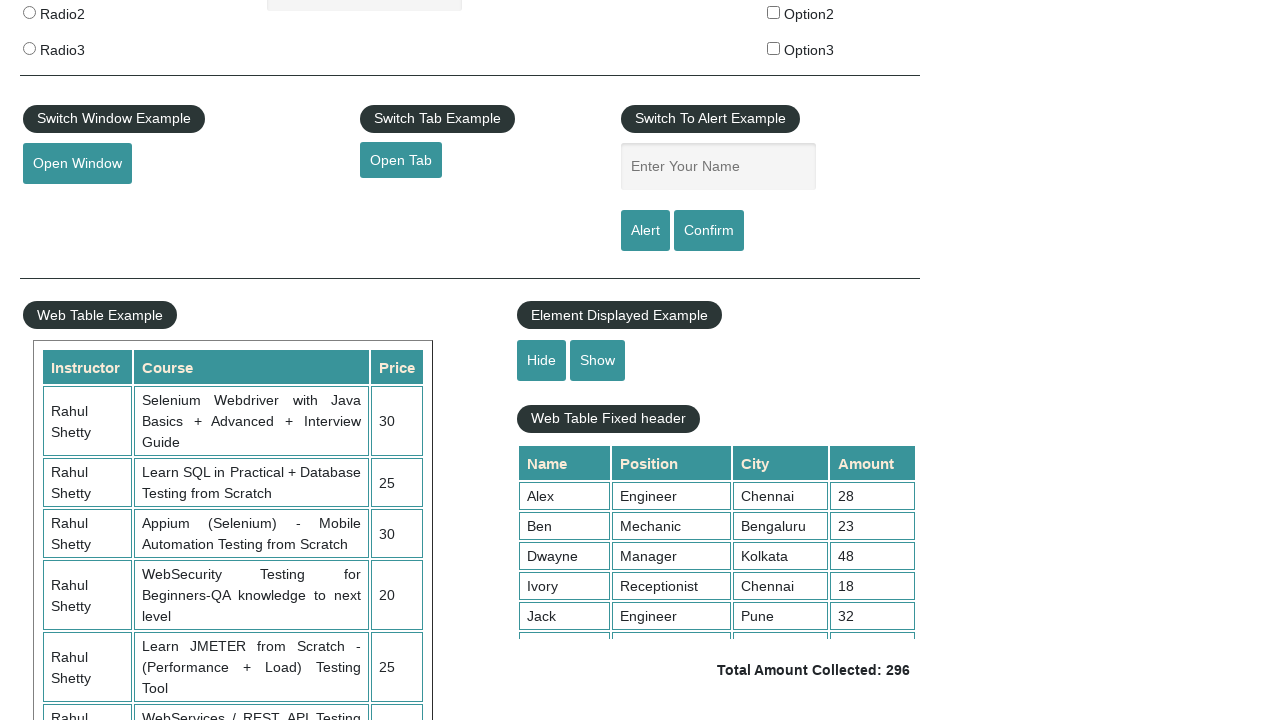

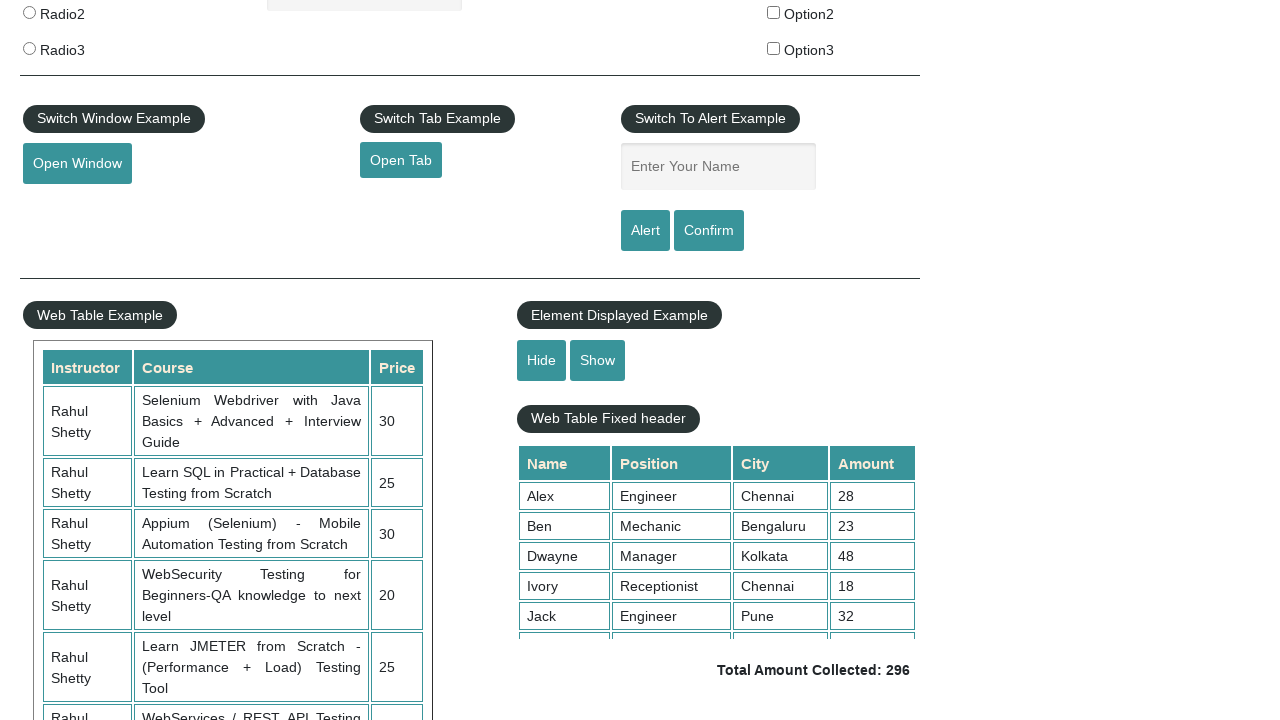